Tests interaction with frames by navigating to a frames demo page and filling an input field within frame 1

Starting URL: https://ui.vision/demo/webtest/frames/

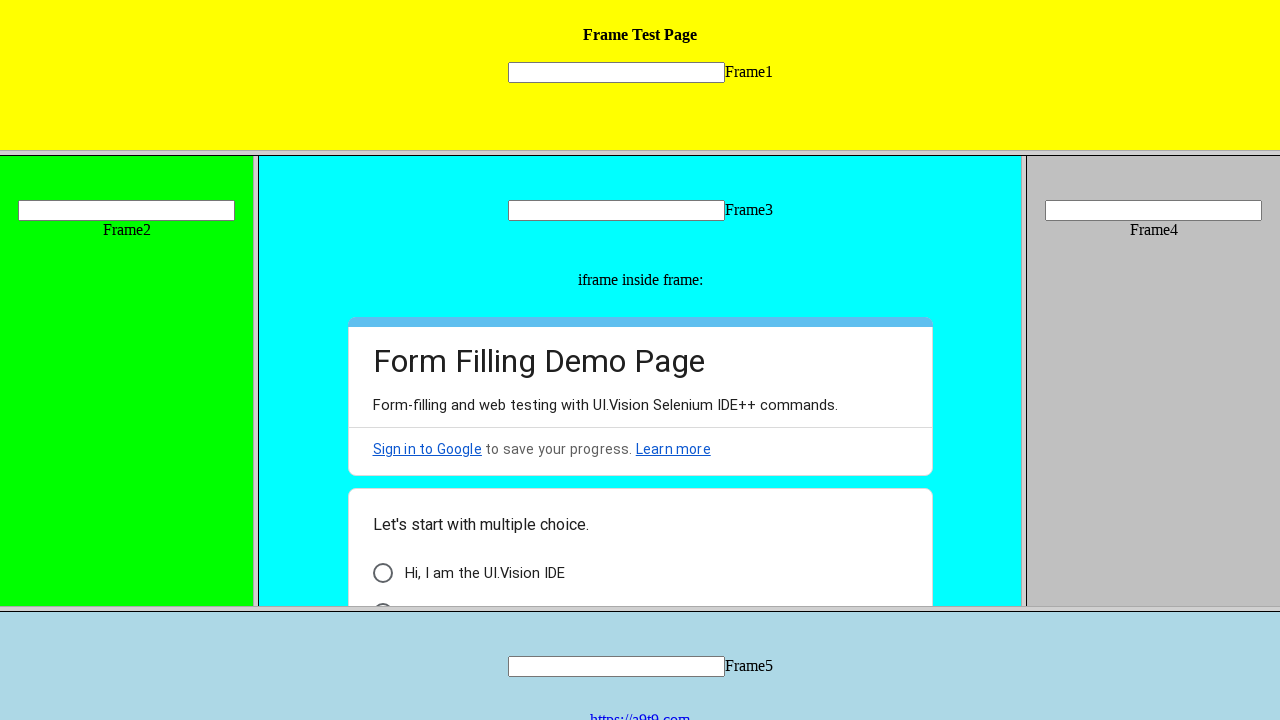

Located frame 1 by URL
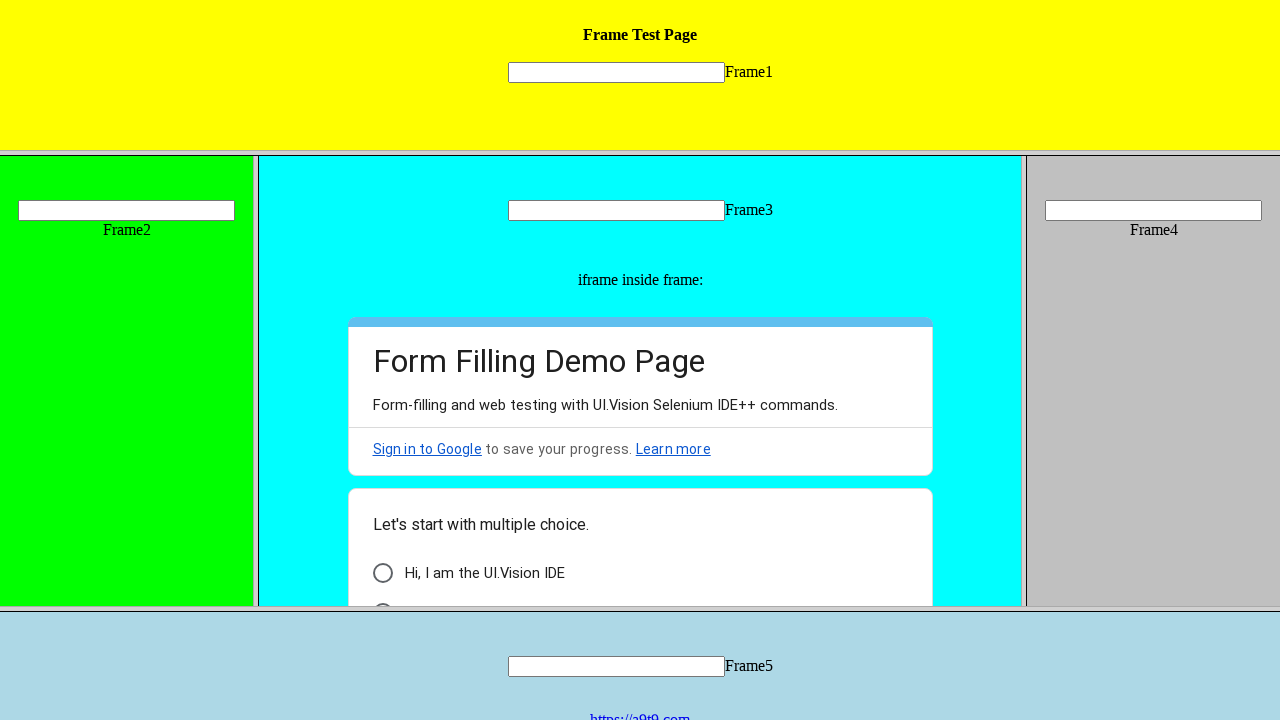

Filled input field in frame 1 with 'good' on input[name='mytext1']
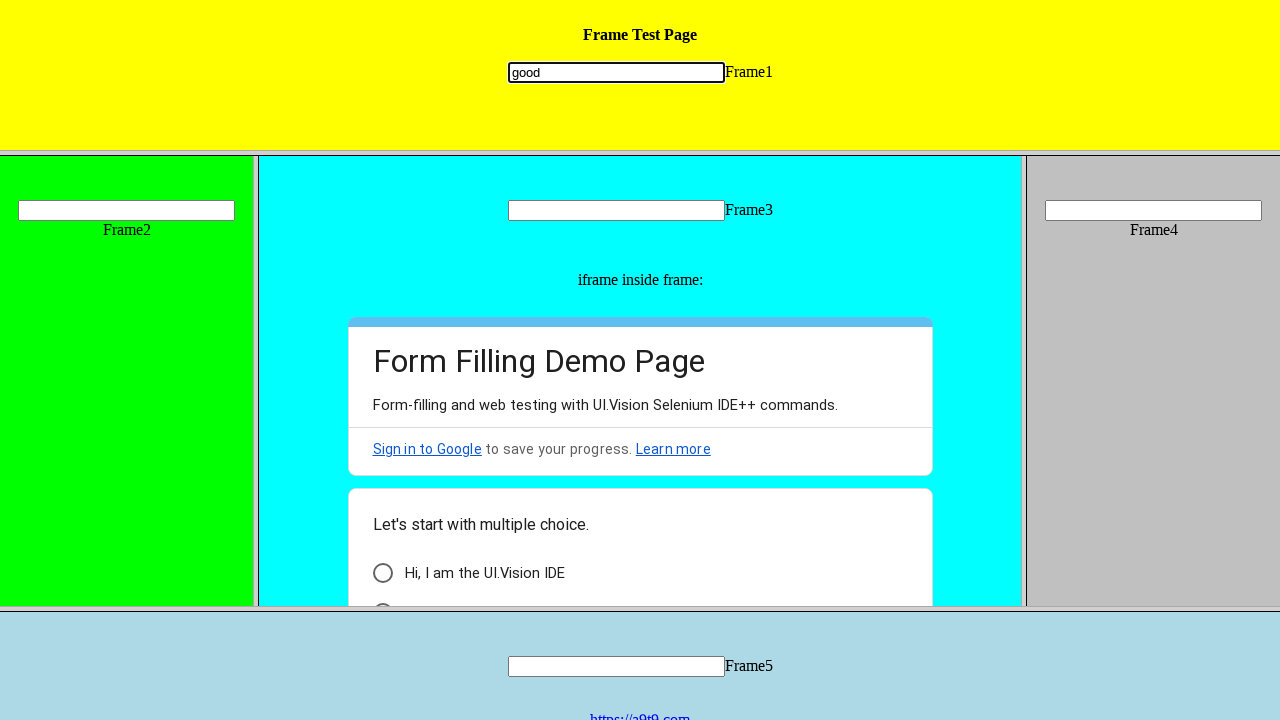

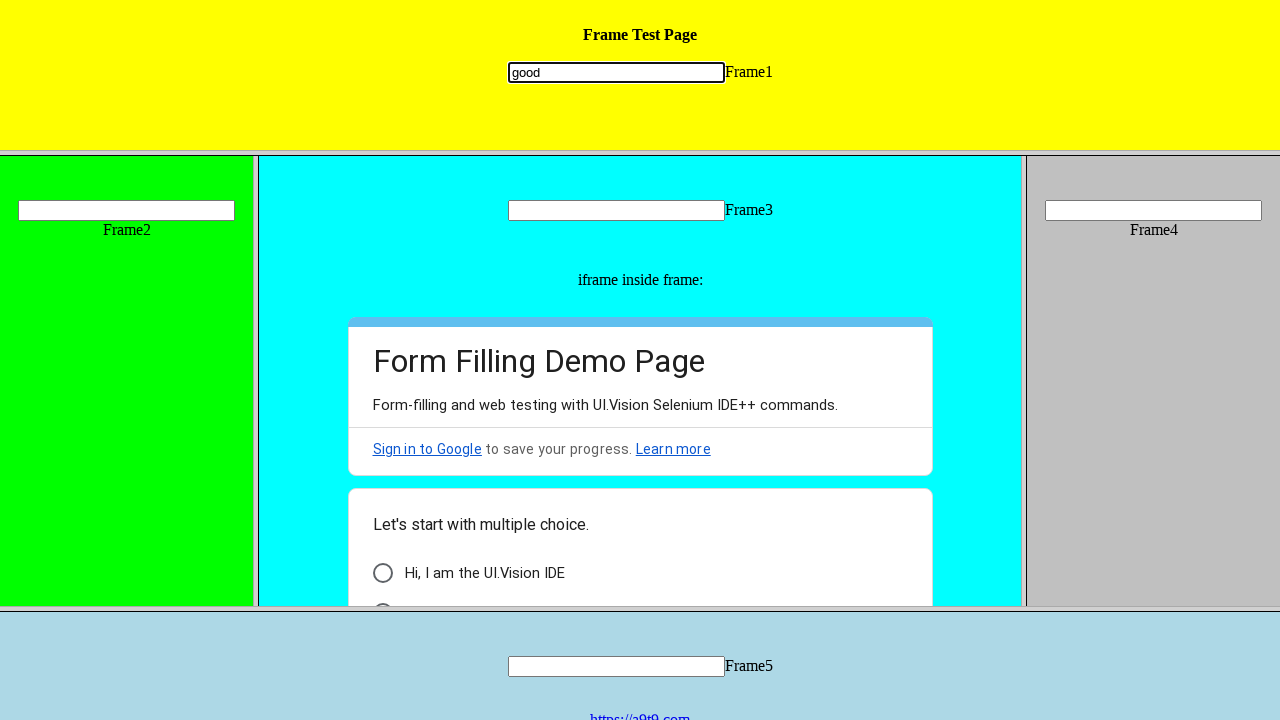